Navigates to the OrangeHRM demo website and verifies the page loads by checking the title is accessible.

Starting URL: https://opensource-demo.orangehrmlive.com/

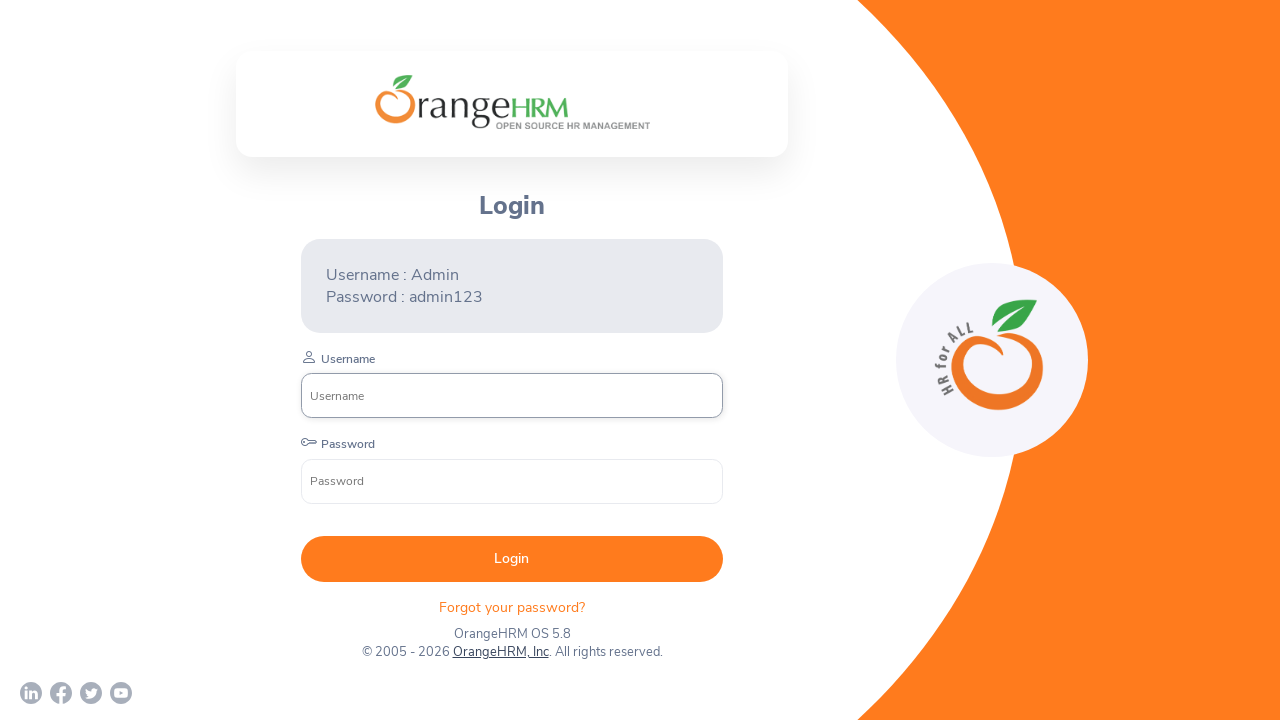

Waited for page to reach domcontentloaded state
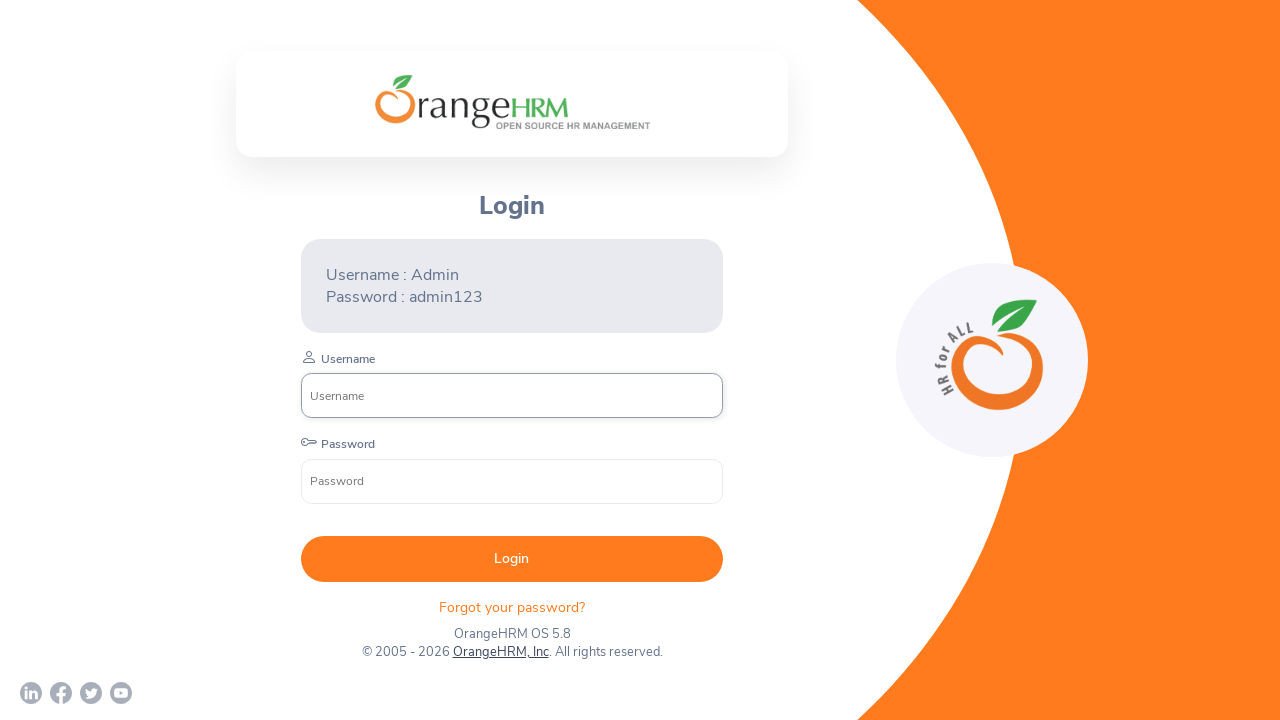

Retrieved page title: OrangeHRM
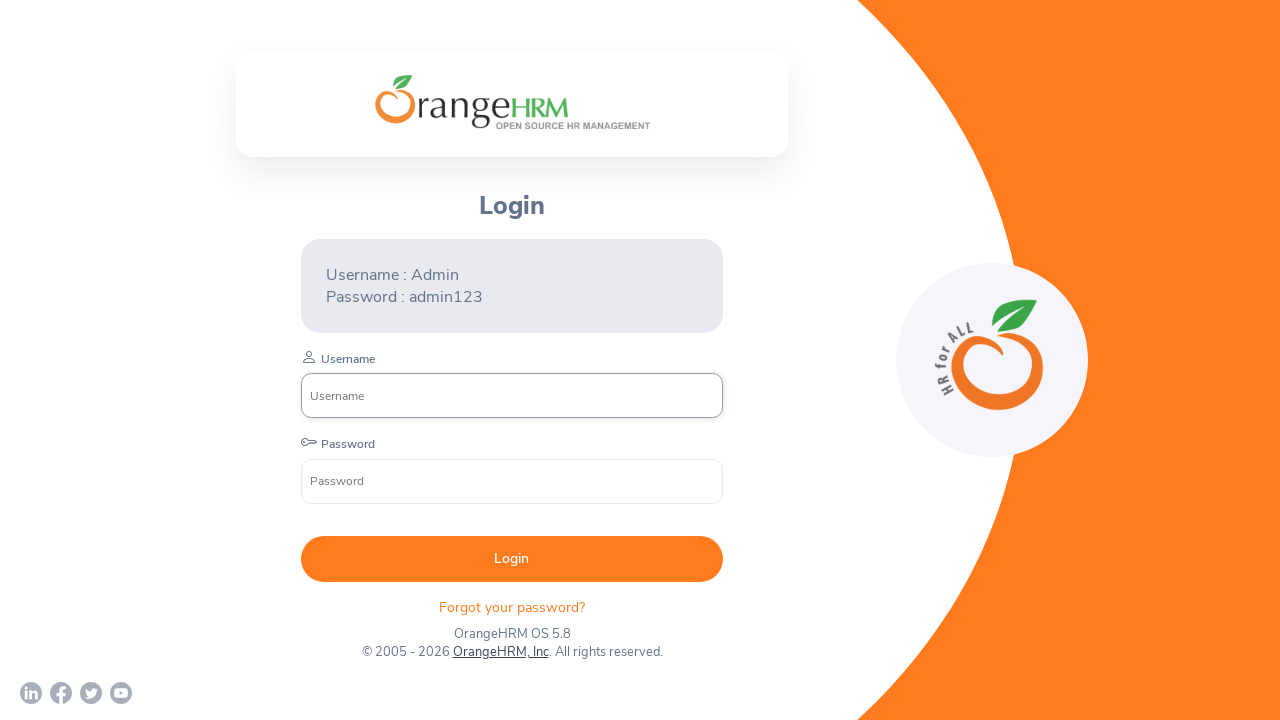

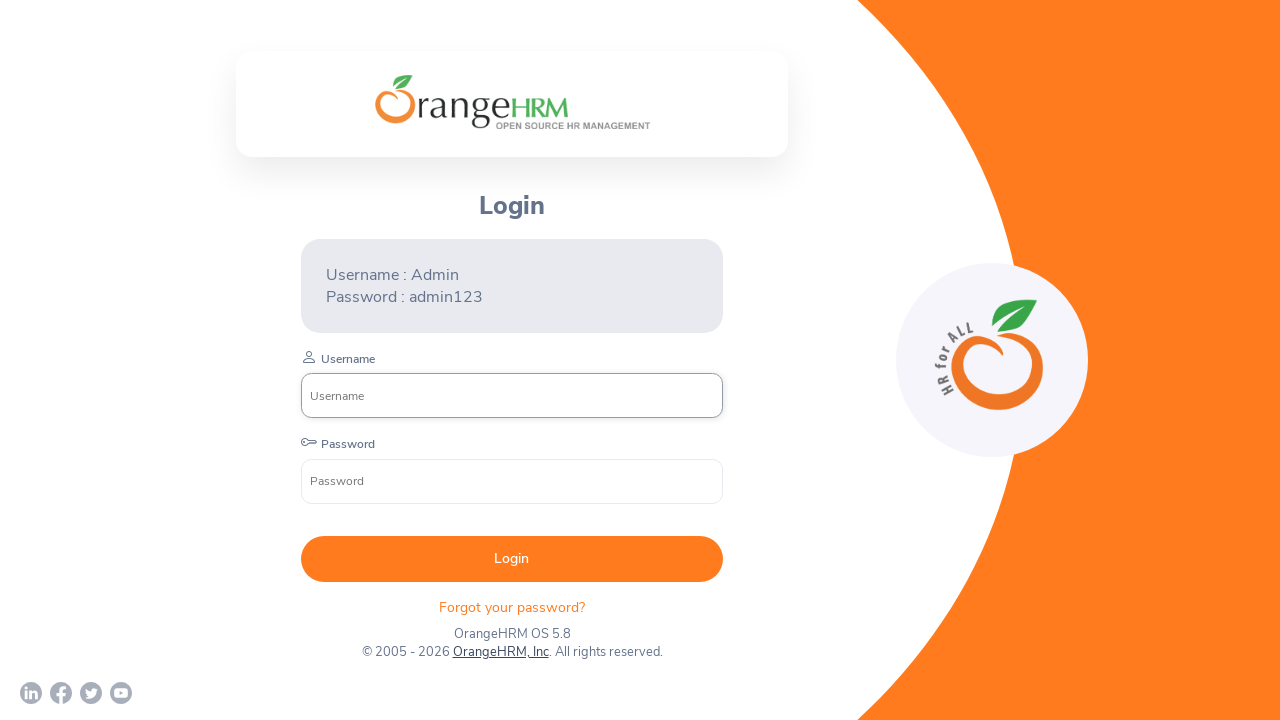